Tests right-click context menu functionality, handles alert, clicks a link to open a new window, and verifies content in the new window

Starting URL: https://the-internet.herokuapp.com/context_menu

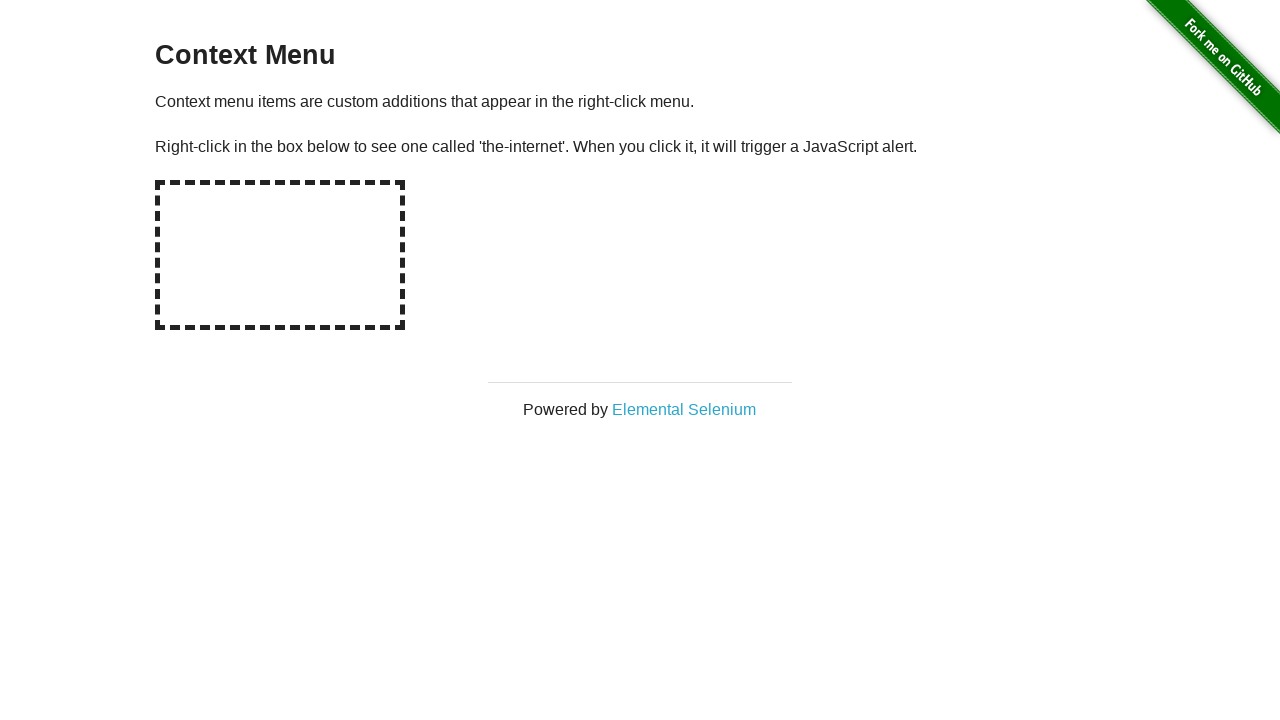

Located the hot-spot element for right-click
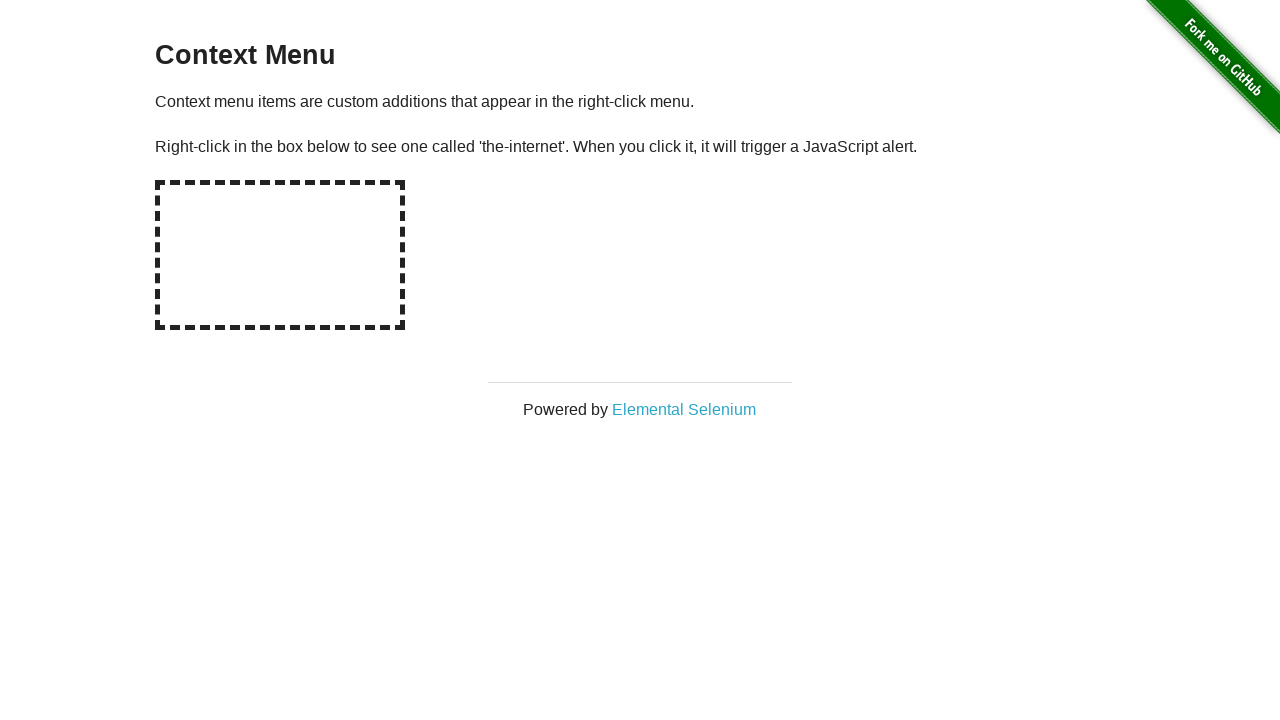

Performed right-click on hot-spot element at (280, 255) on #hot-spot
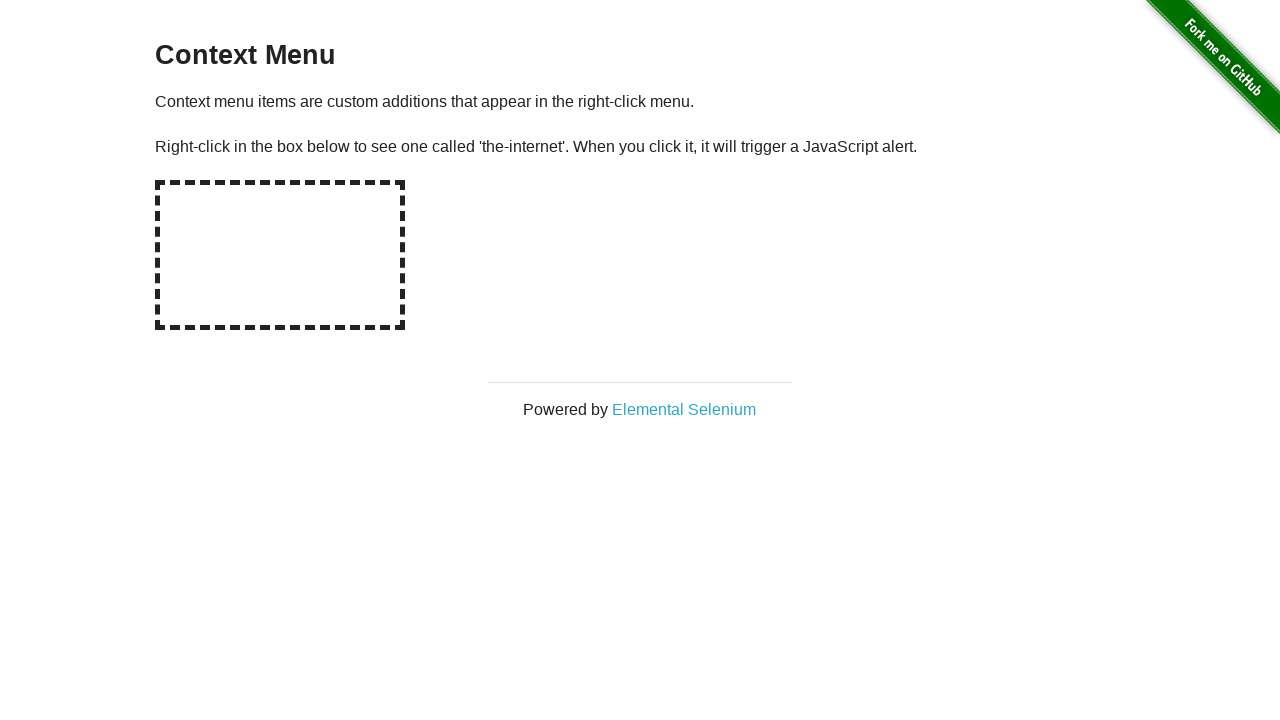

Set up dialog handler to accept alerts
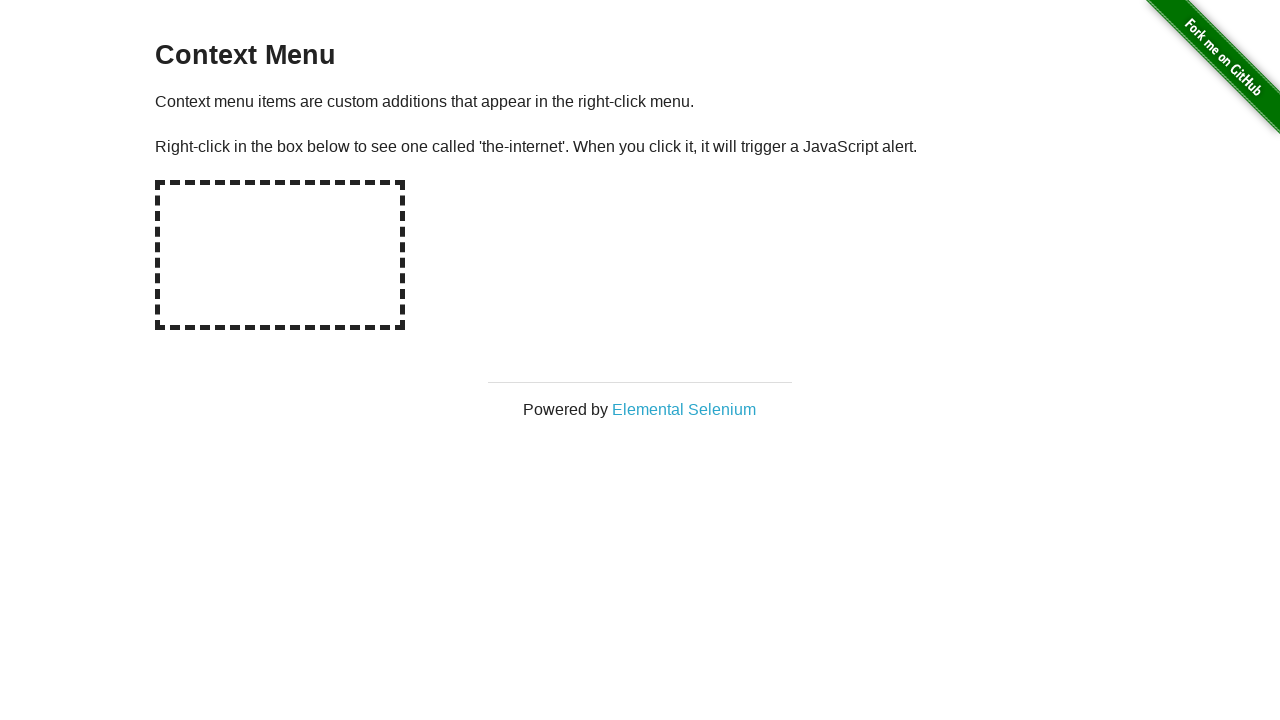

Clicked on Elemental Selenium link at (684, 409) on text=Elemental Selenium
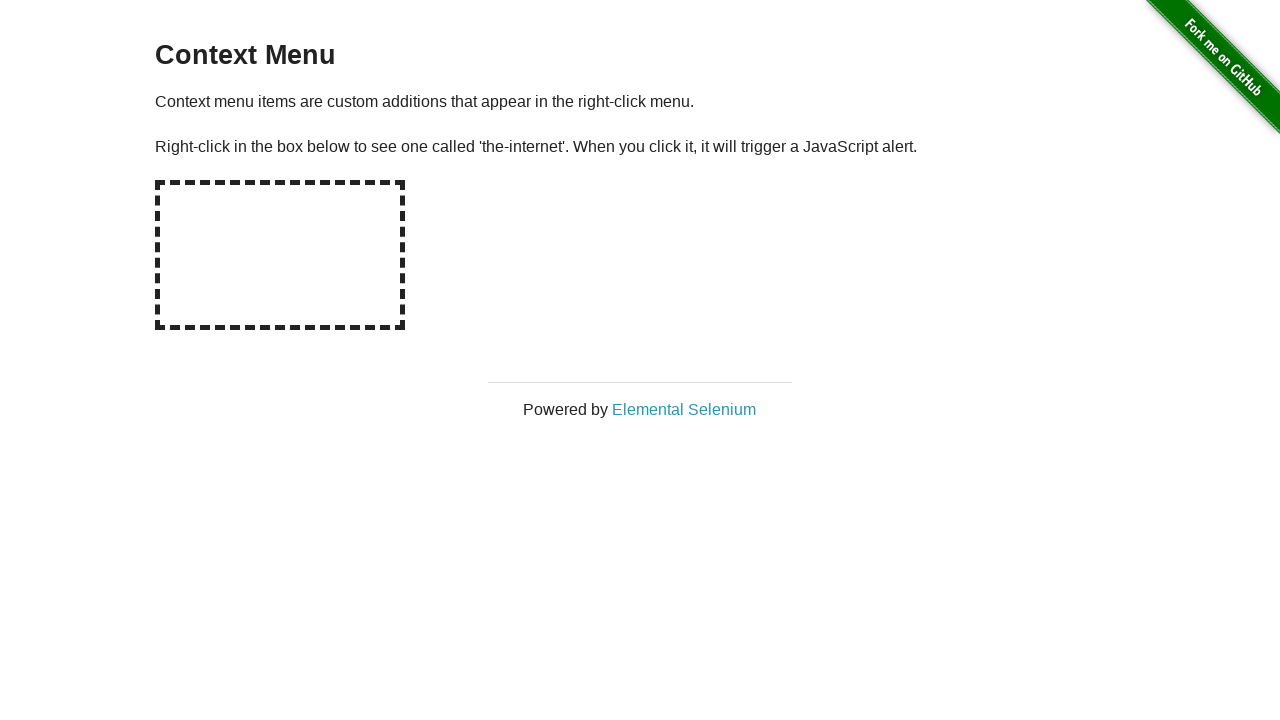

Clicked Elemental Selenium link and new page opened at (684, 409) on text=Elemental Selenium
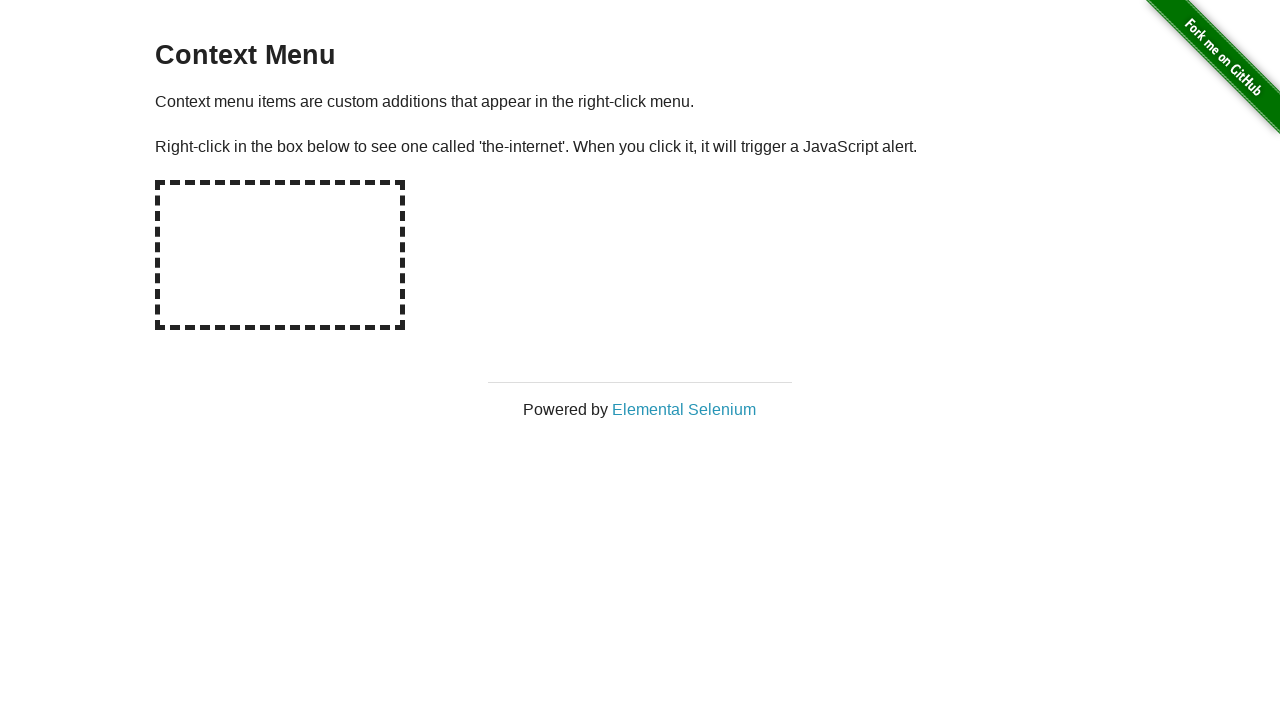

Switched to new page/tab
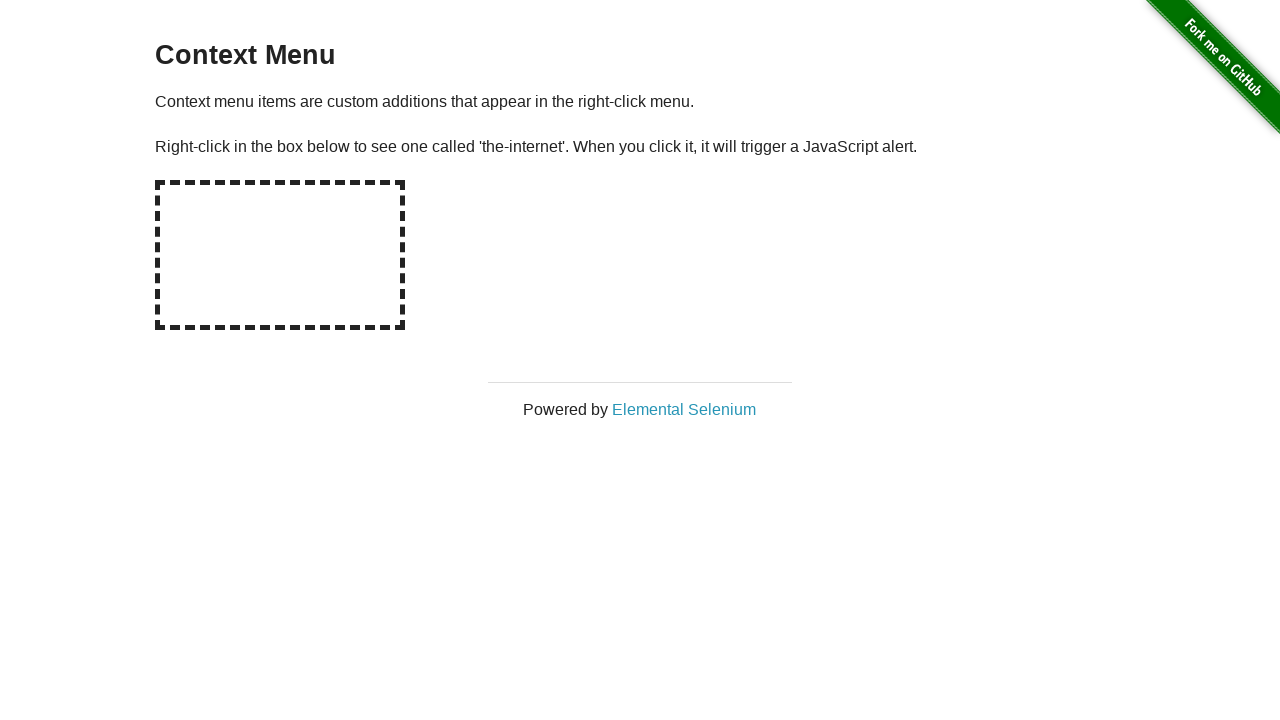

h1 element appeared on new page
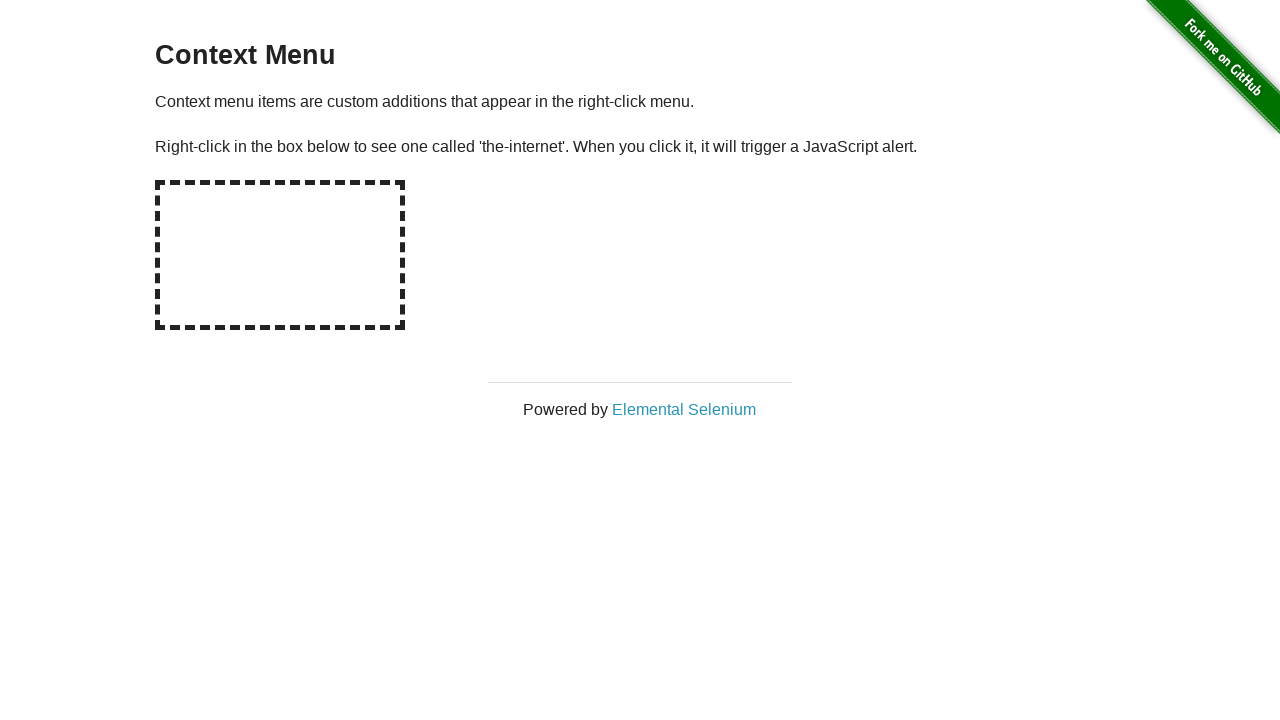

Verified h1 text contains 'Elemental Selenium'
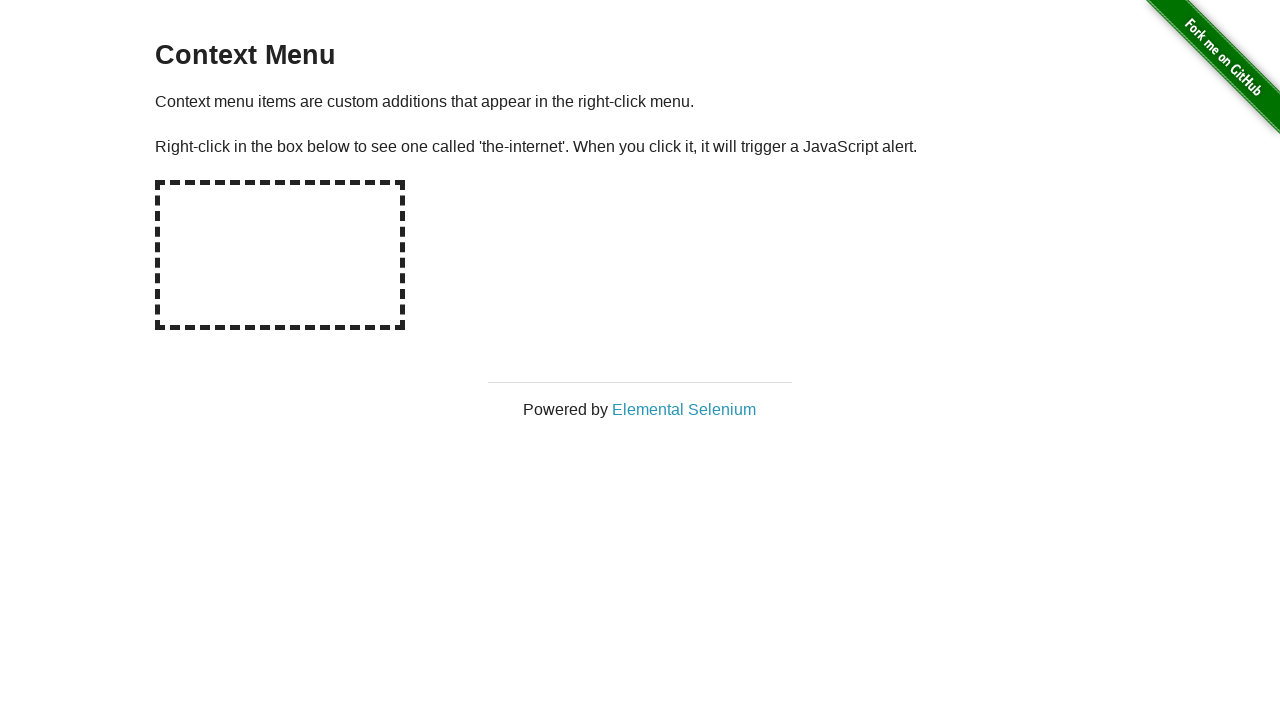

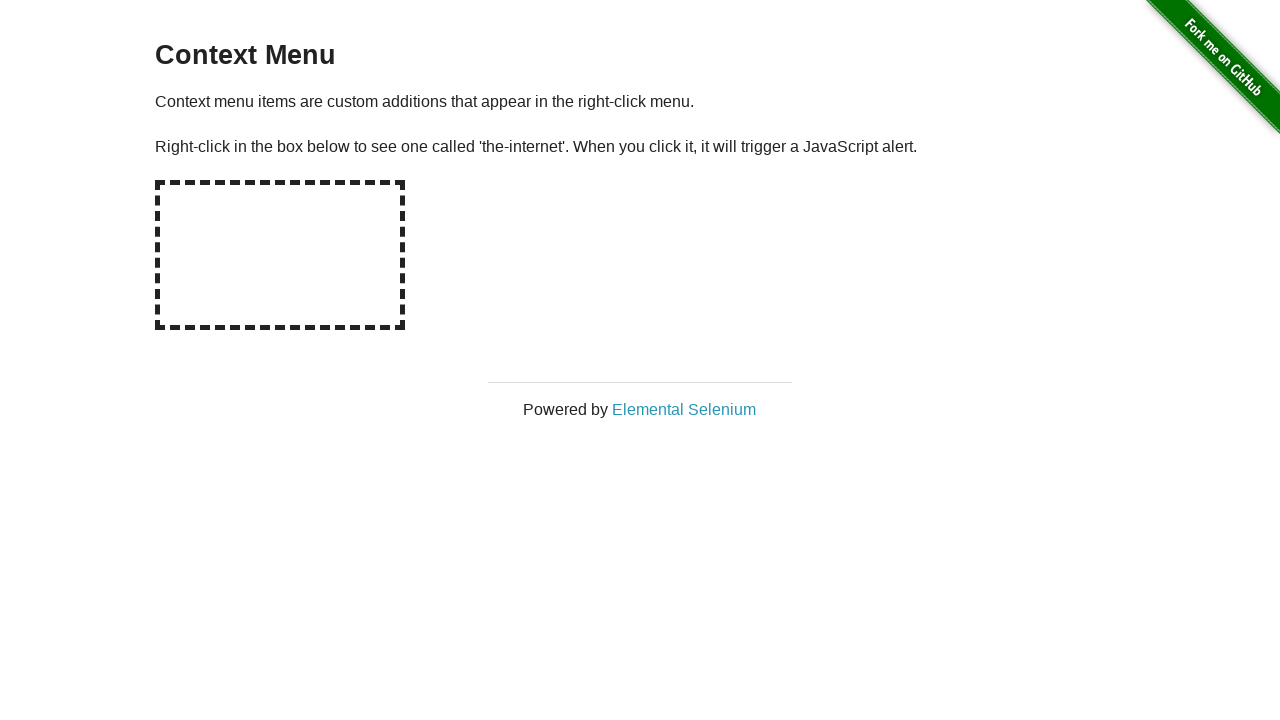